Tests button click interactions including single click, double click, and right-click on different buttons and verifies the expected text appears after each action.

Starting URL: https://commitquality.com/practice-general-components

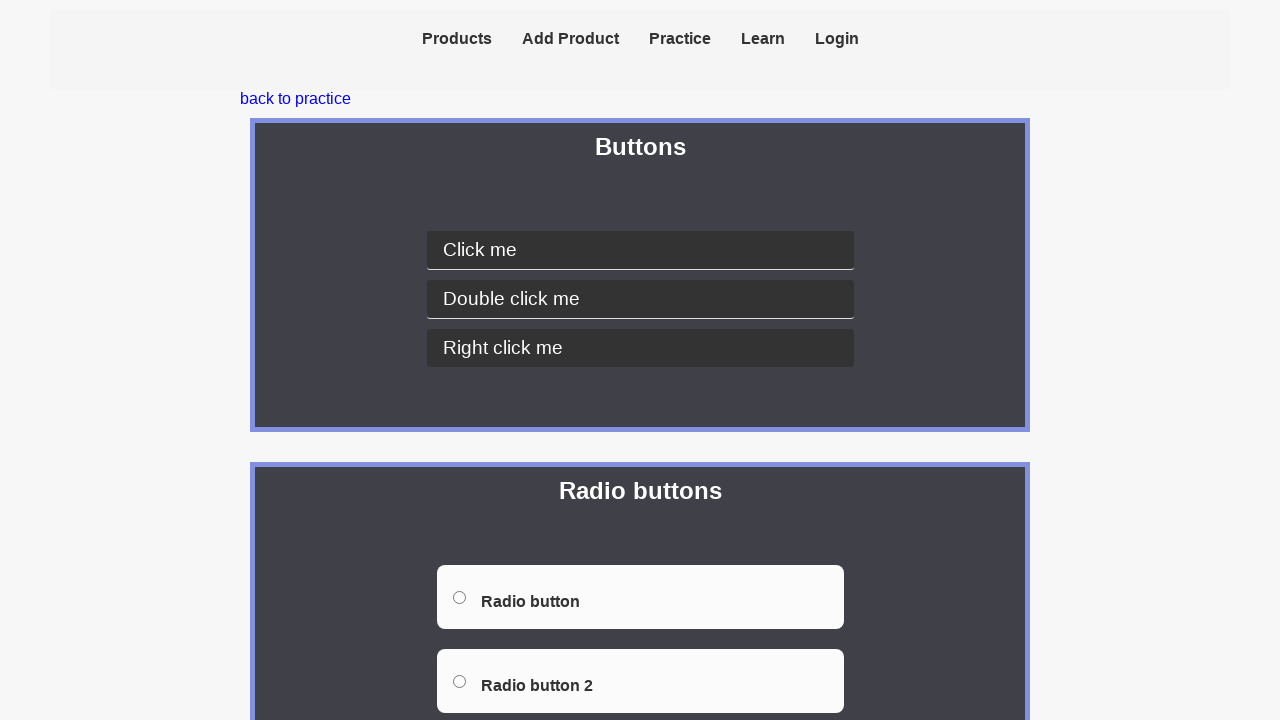

Located button container element
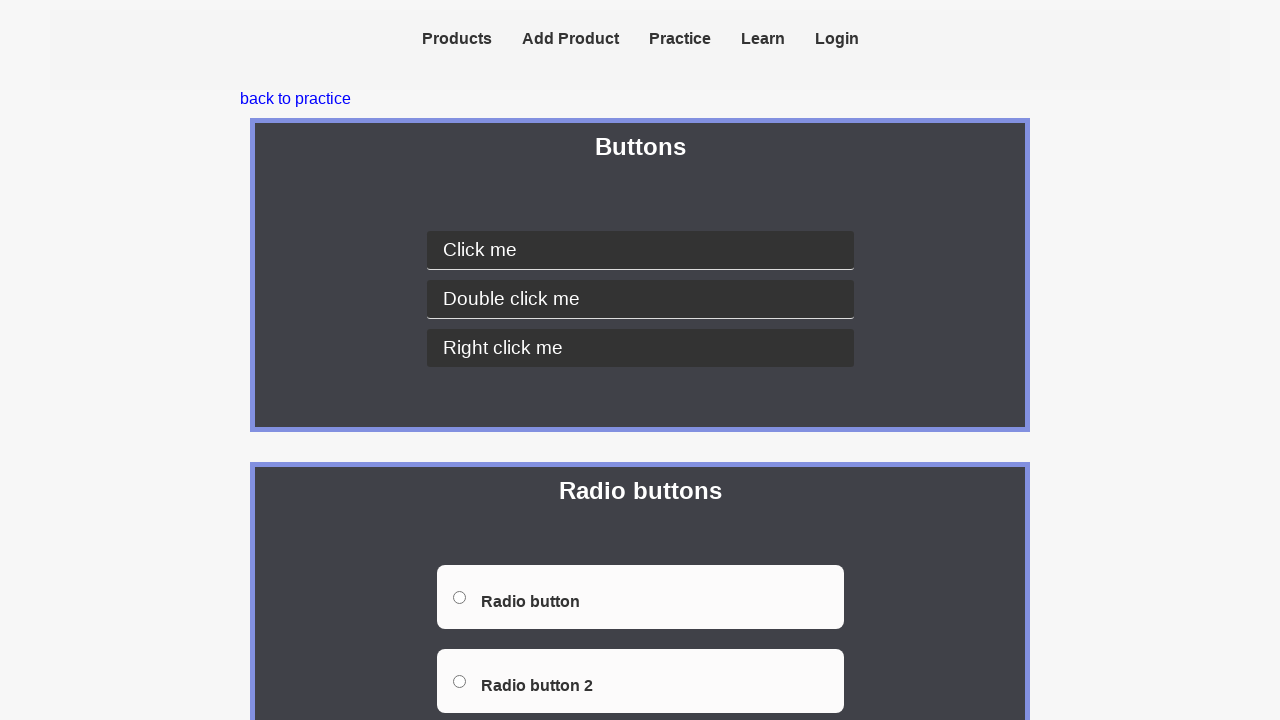

Located basic click button
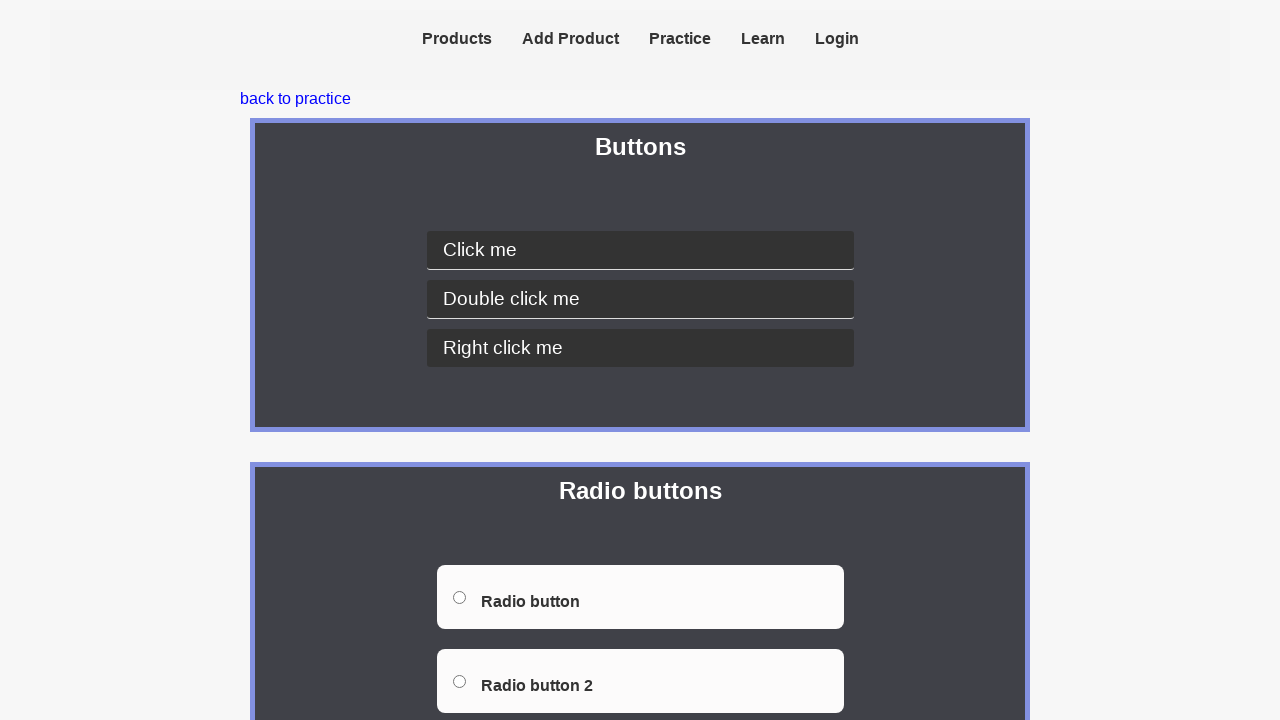

Performed single click on basic click button at (640, 250) on xpath=//div[@class="button-container"] >> xpath=//button[@data-testid="basic-cli
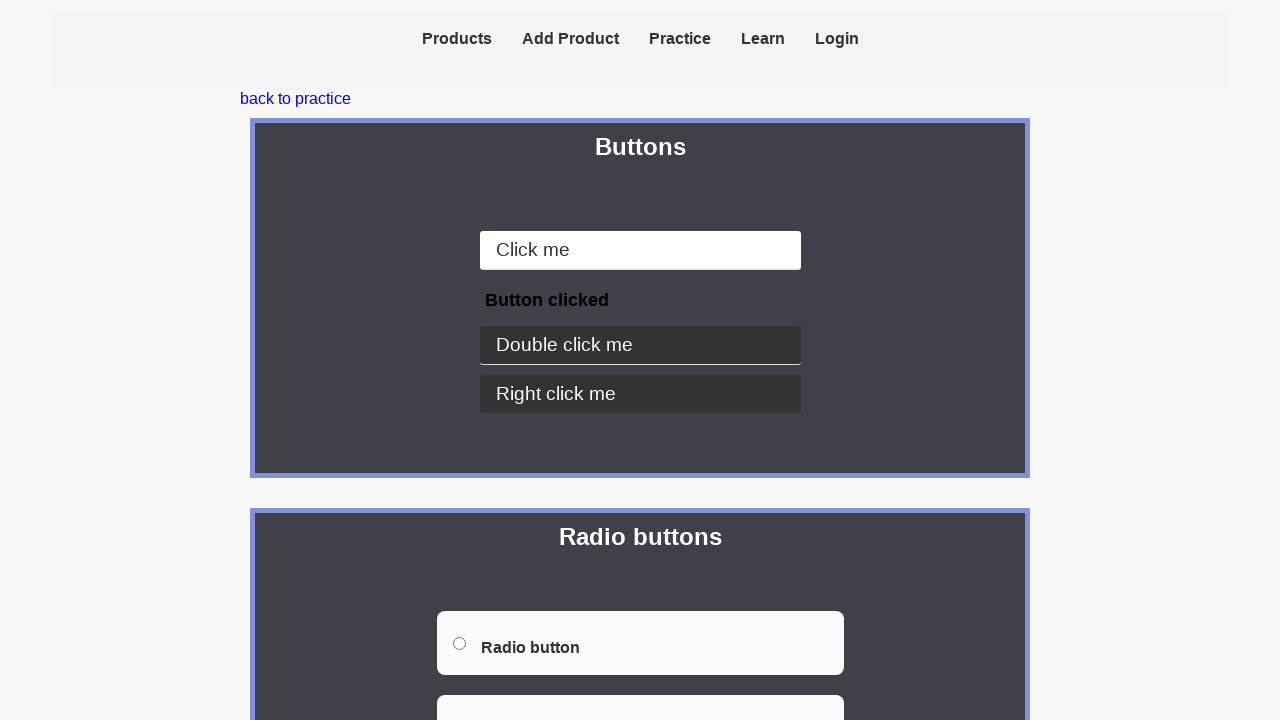

Verified 'Button clicked' text appeared after single click
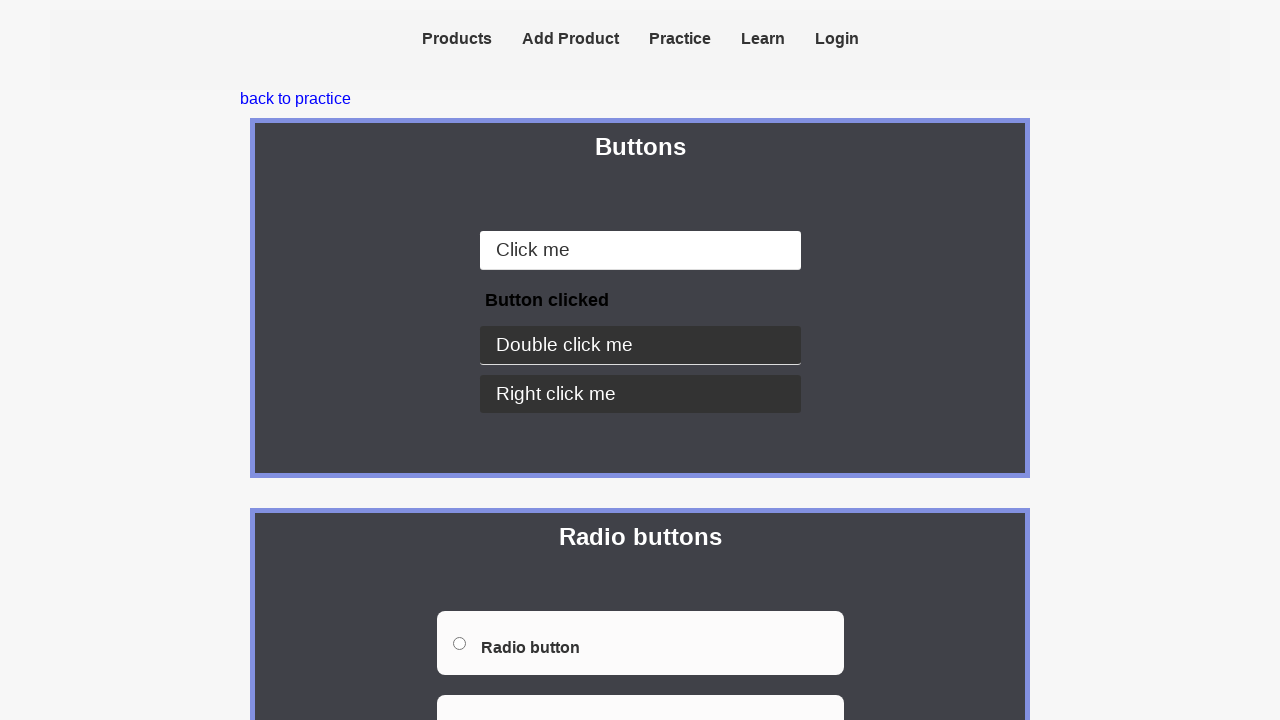

Located double click button
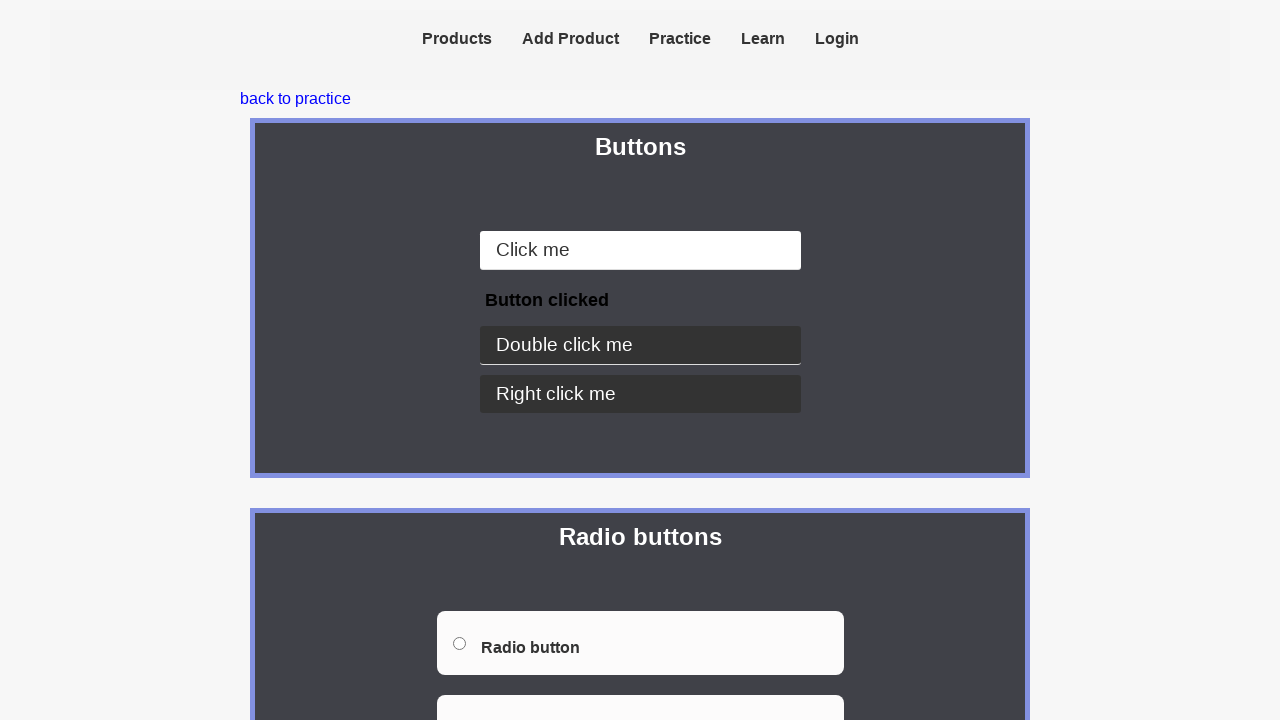

Performed double click on double click button at (640, 346) on xpath=//div[@class="button-container"] >> xpath=//button[@data-testid="double-cl
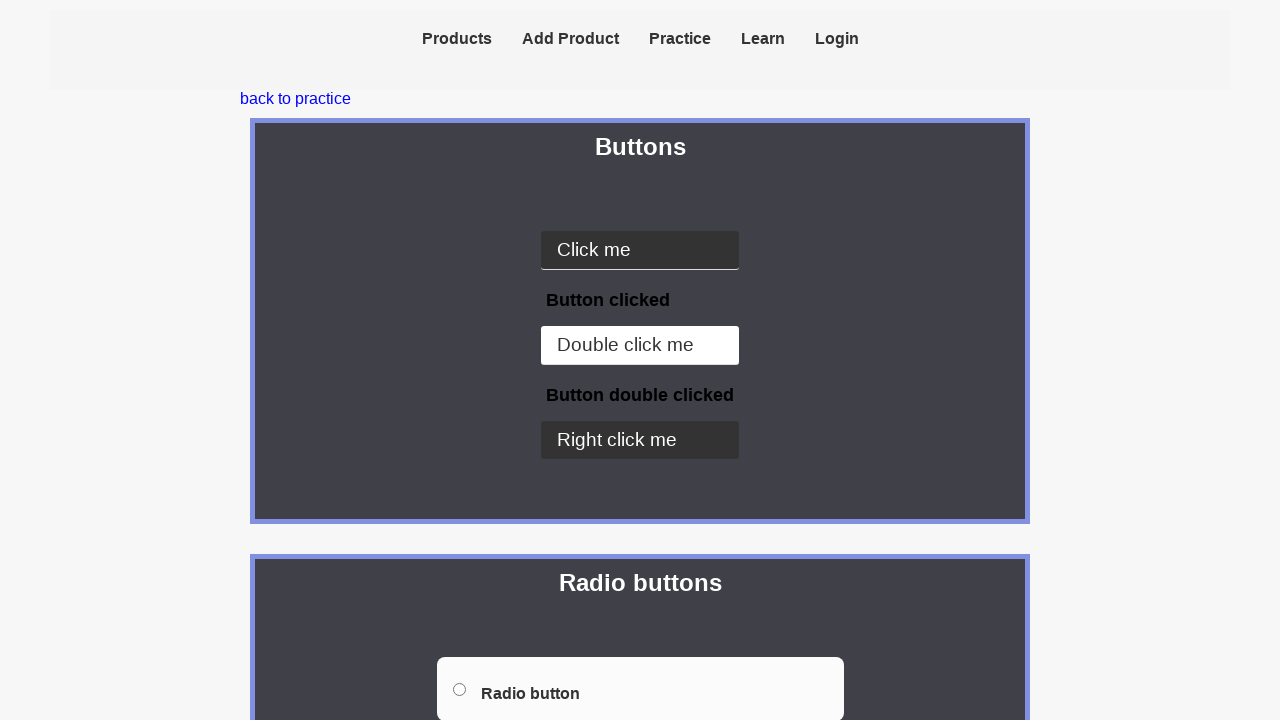

Verified 'Button double clicked' text appeared after double click
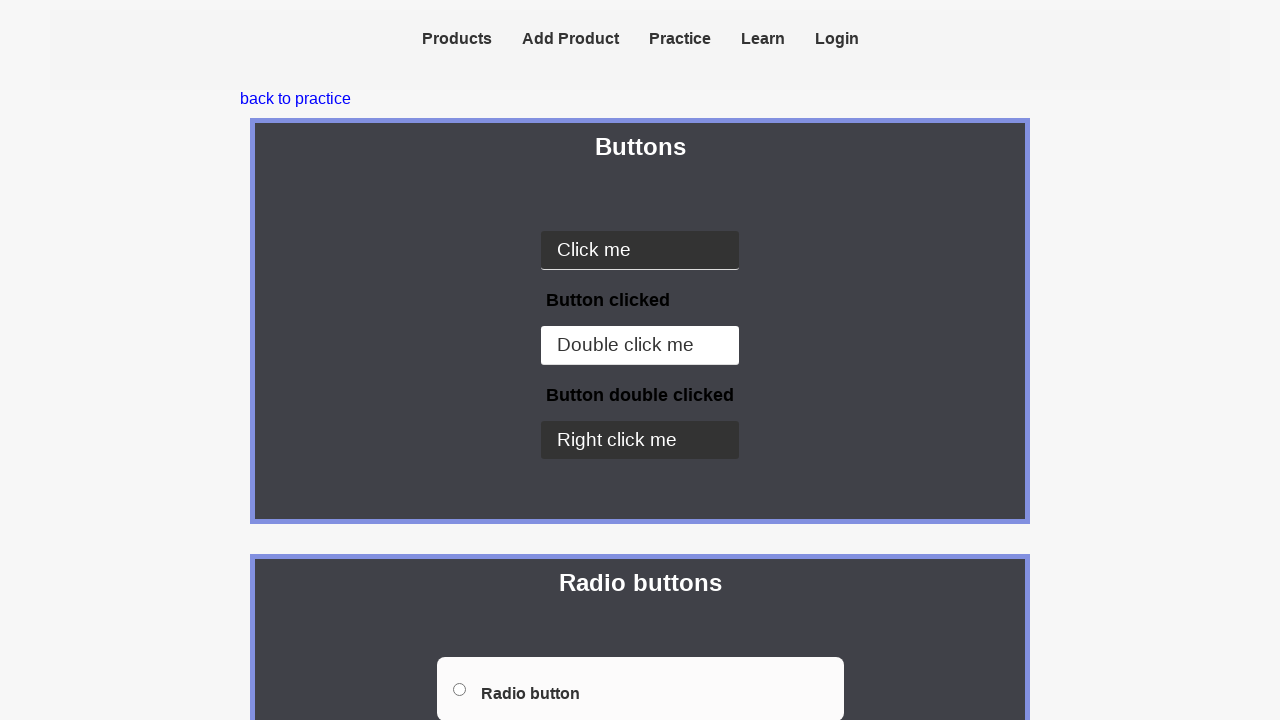

Located right click button
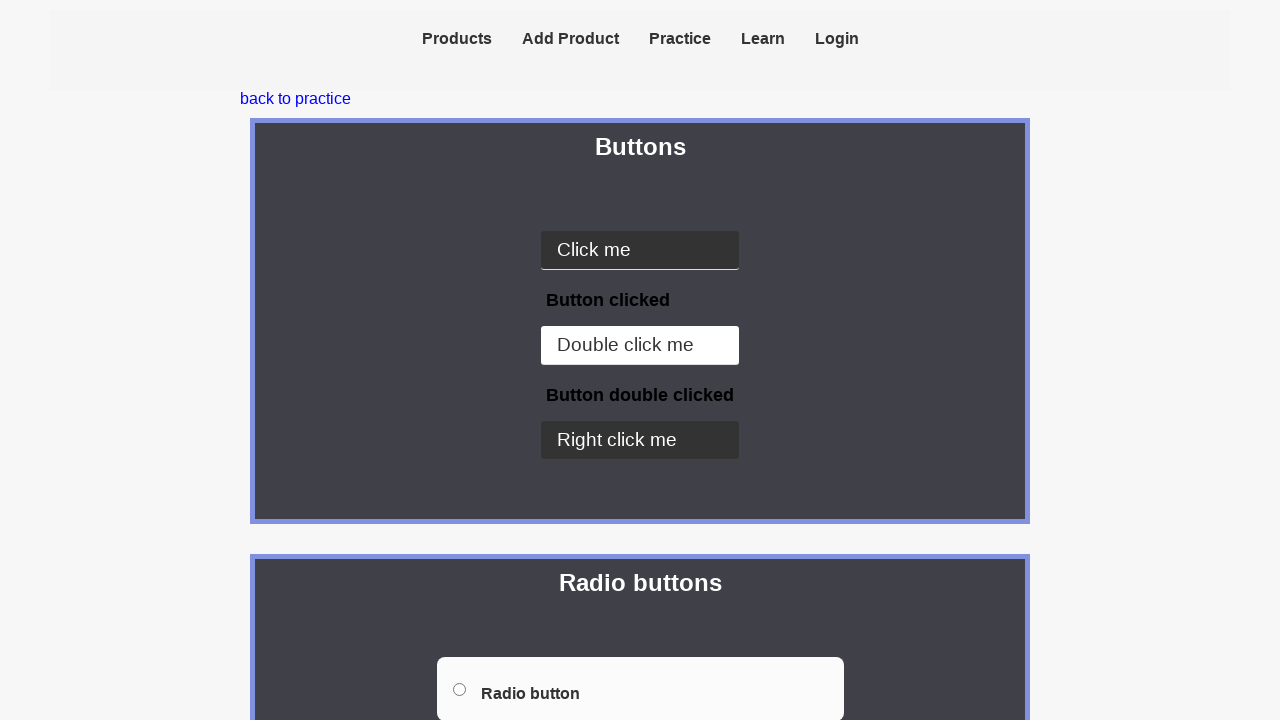

Performed right click on right click button at (640, 440) on xpath=//div[@class="button-container"] >> xpath=//button[@data-testid="right-cli
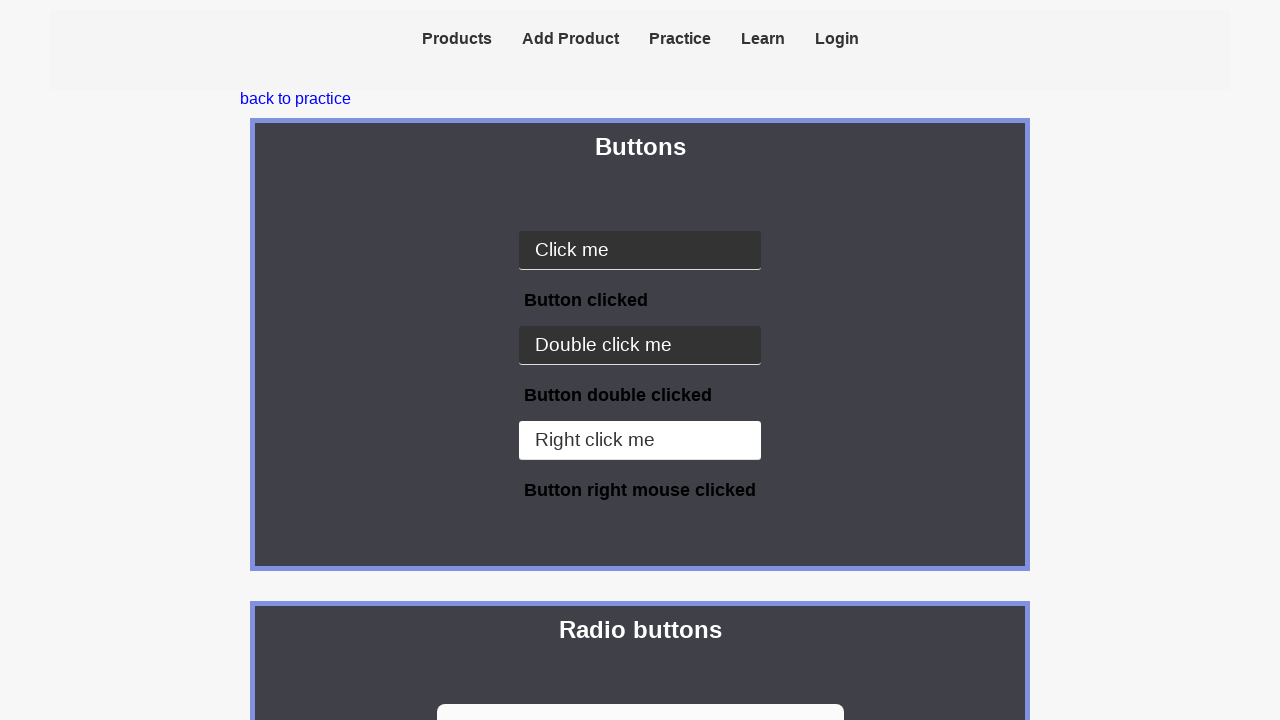

Verified 'Button right mouse clicked' text appeared after right click
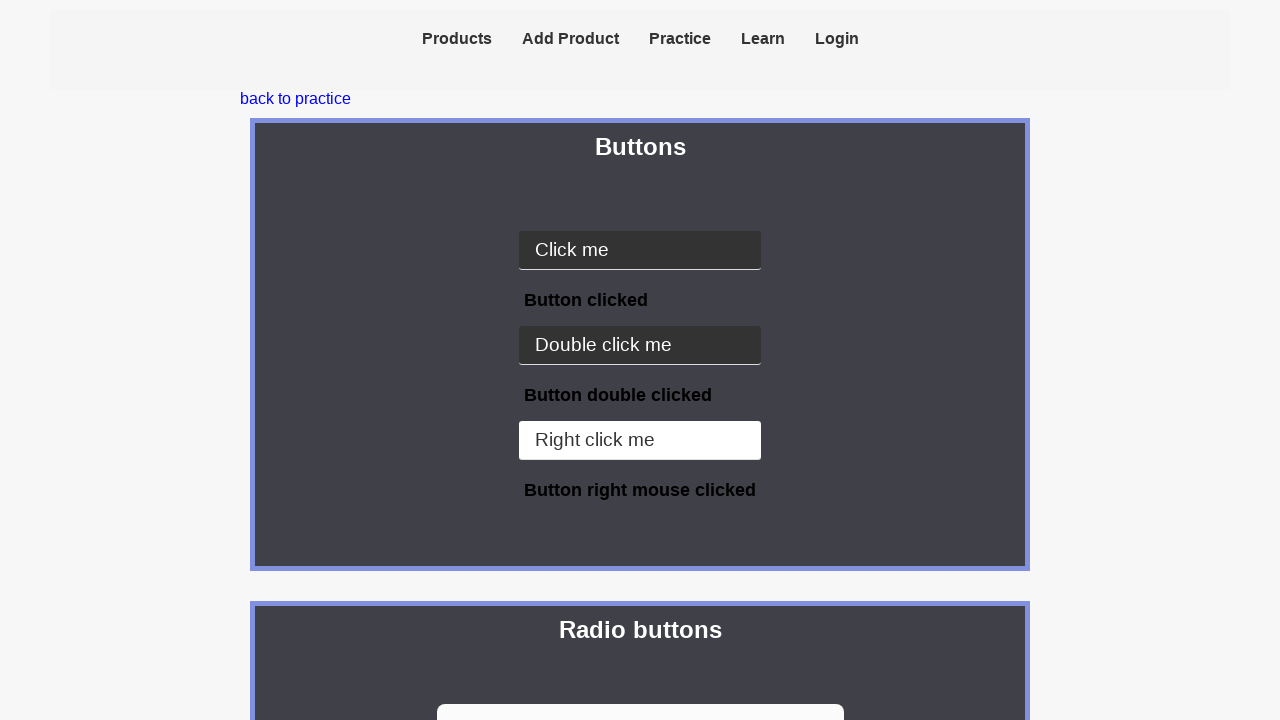

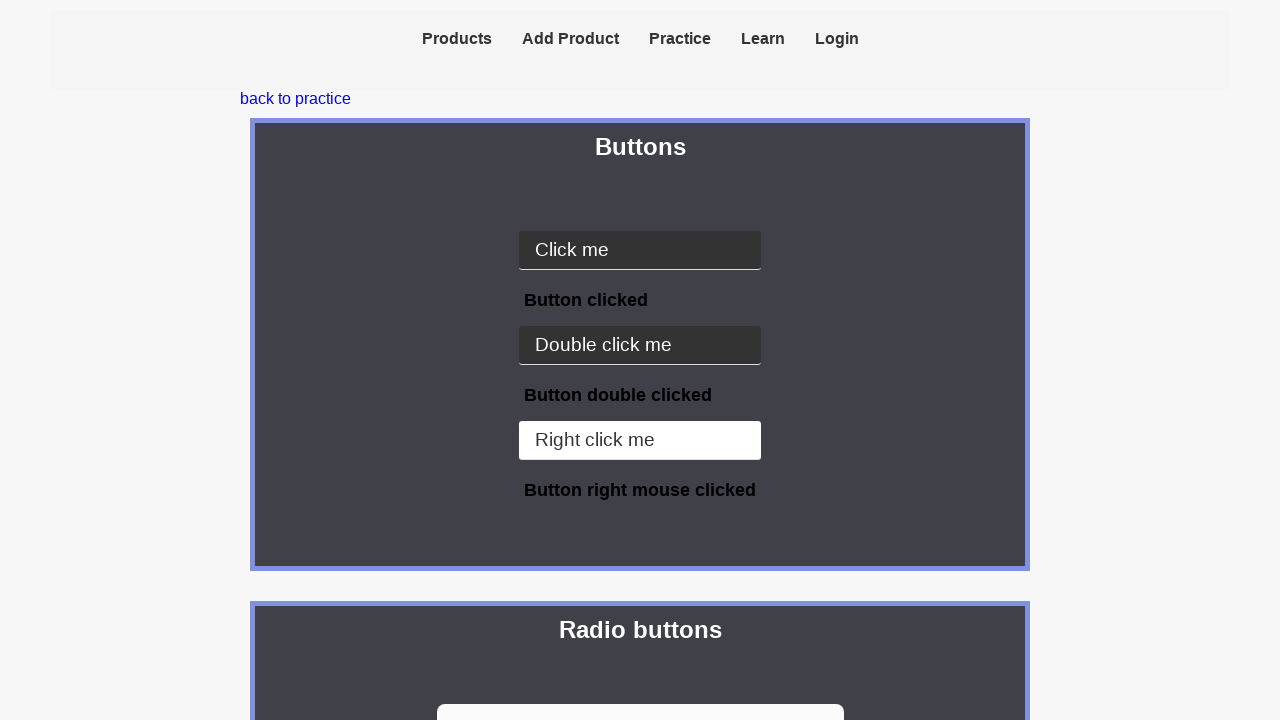